Tests window handling functionality by opening a new window, switching to it, verifying content, then switching back to the original window

Starting URL: https://the-internet.herokuapp.com/windows

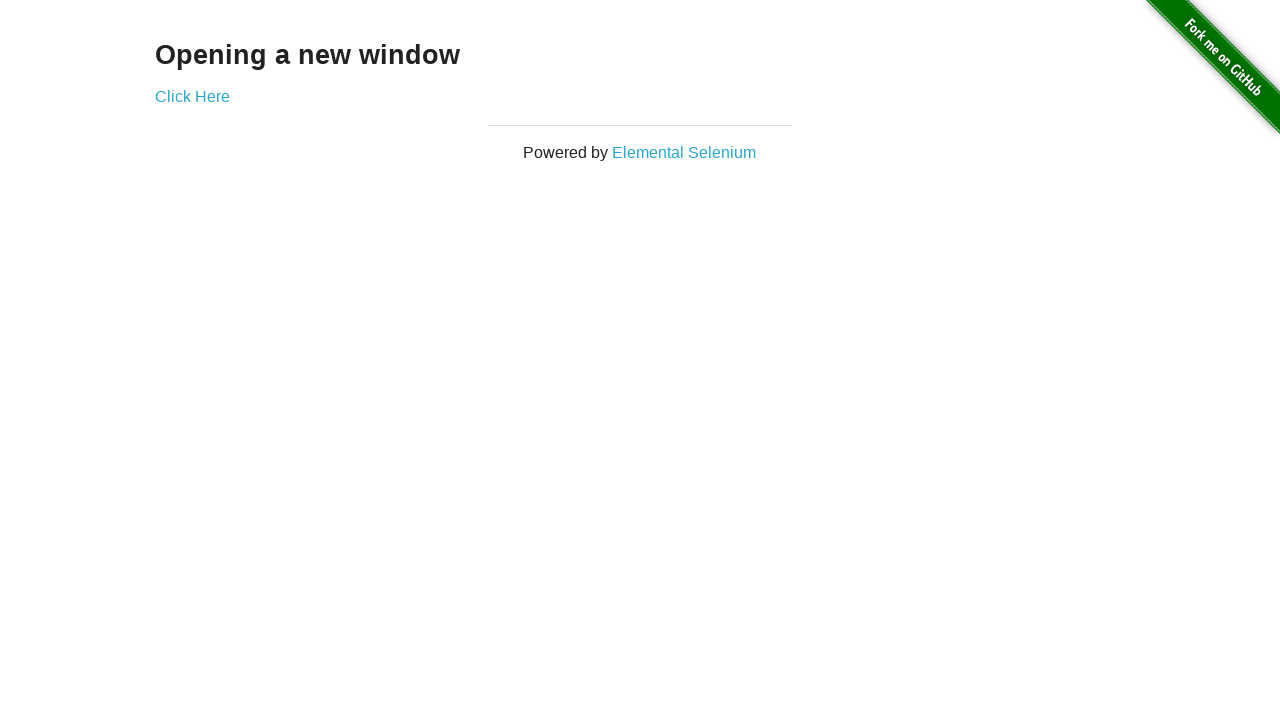

Clicked 'Click Here' link to open new window at (192, 96) on a:text('Click Here')
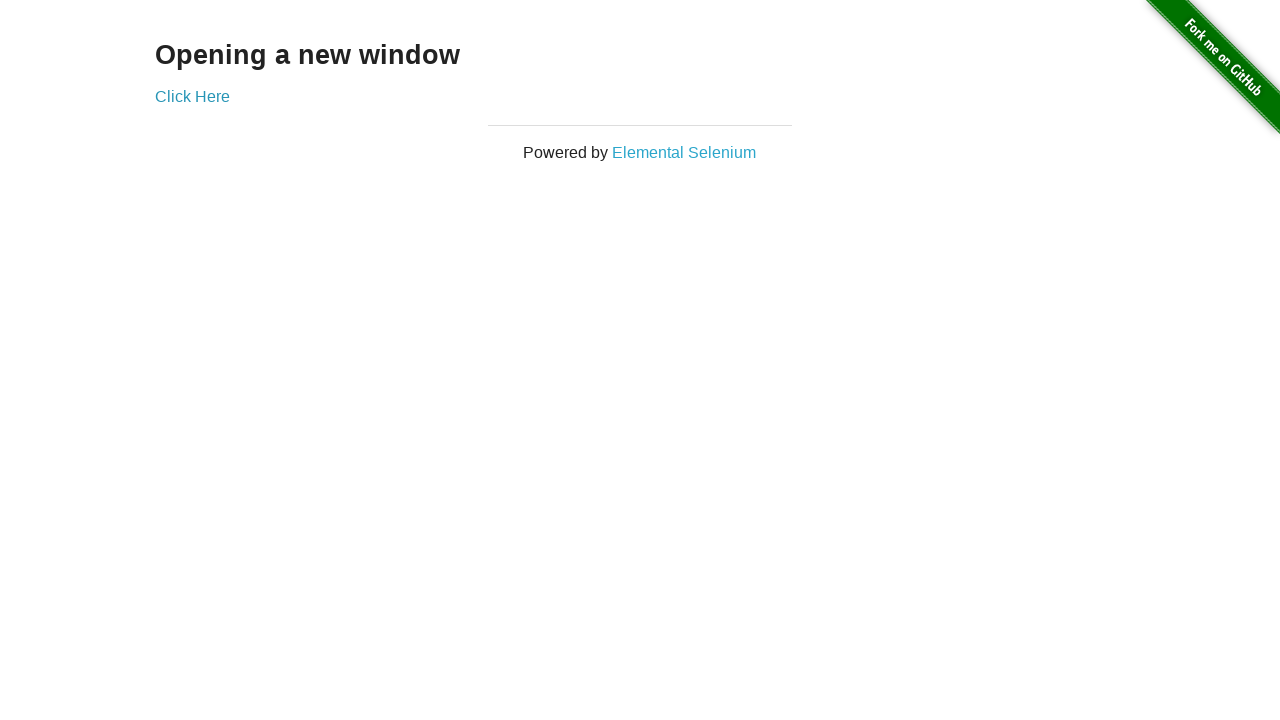

New window/tab opened and captured at (192, 96) on a:text('Click Here')
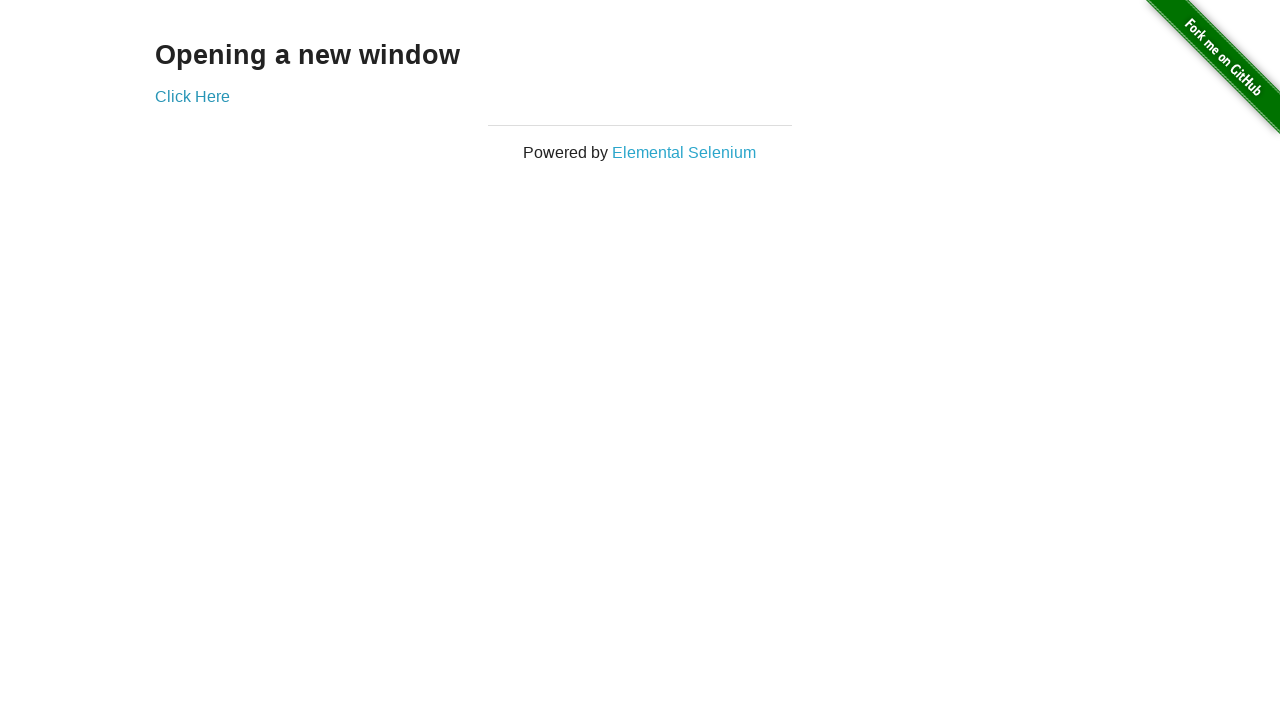

Waited for h3 heading in new window to load
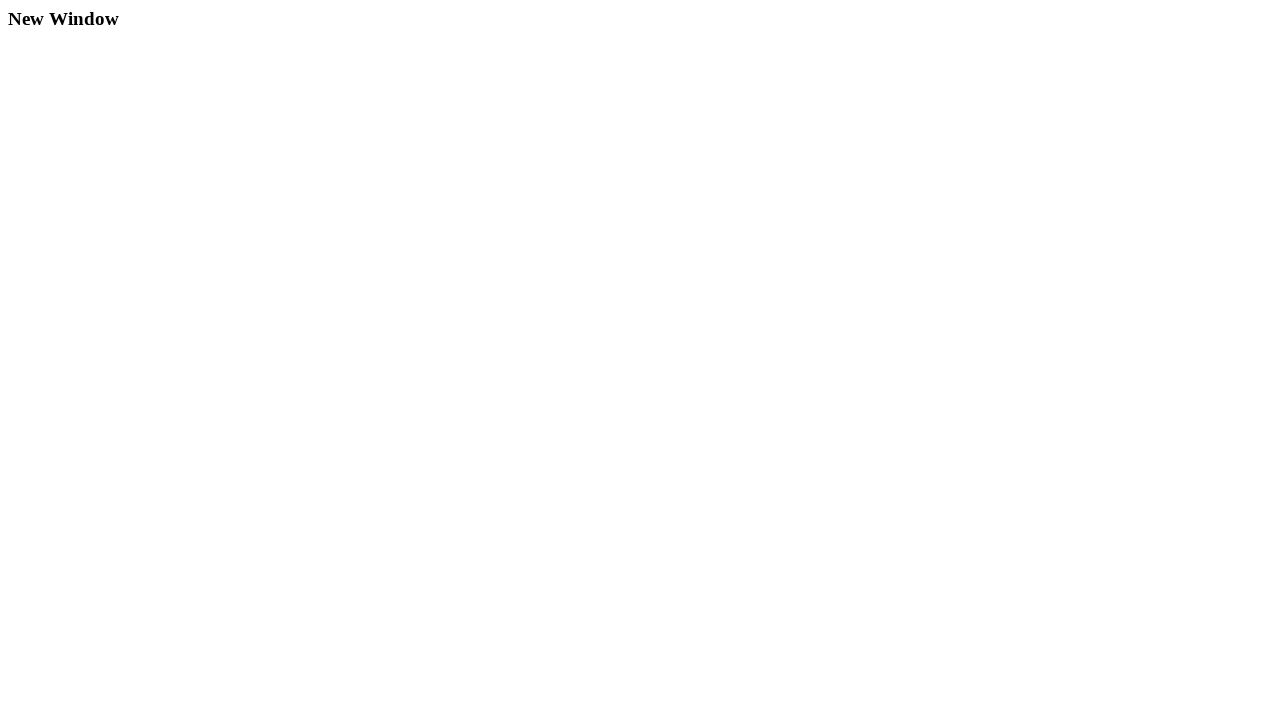

Retrieved text from new window heading: 'New Window'
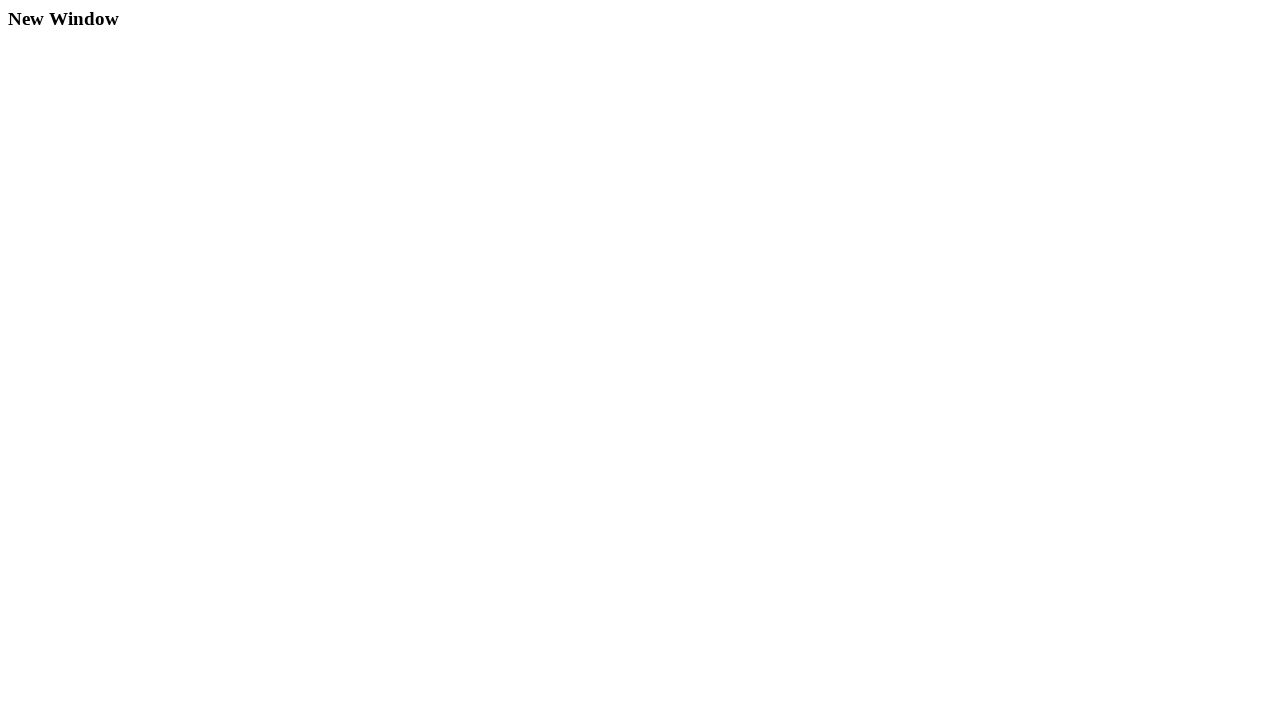

Verified new window contains correct heading text 'New Window'
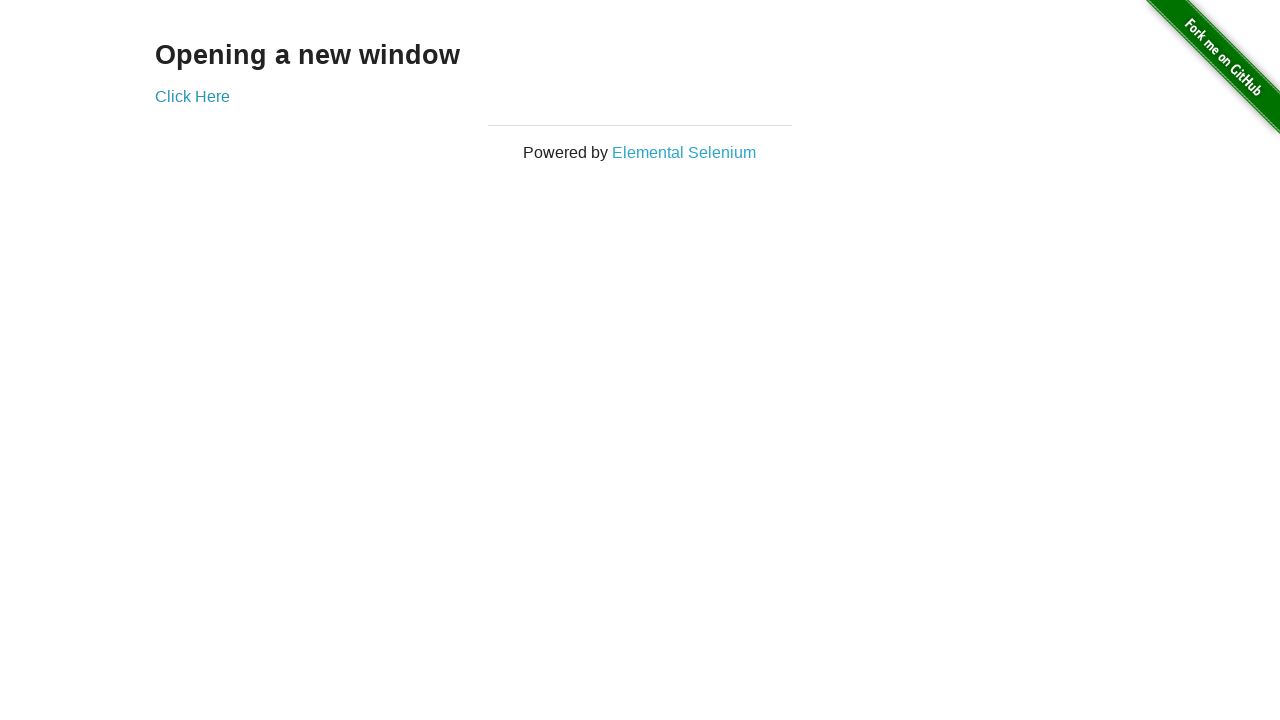

Closed new window/tab
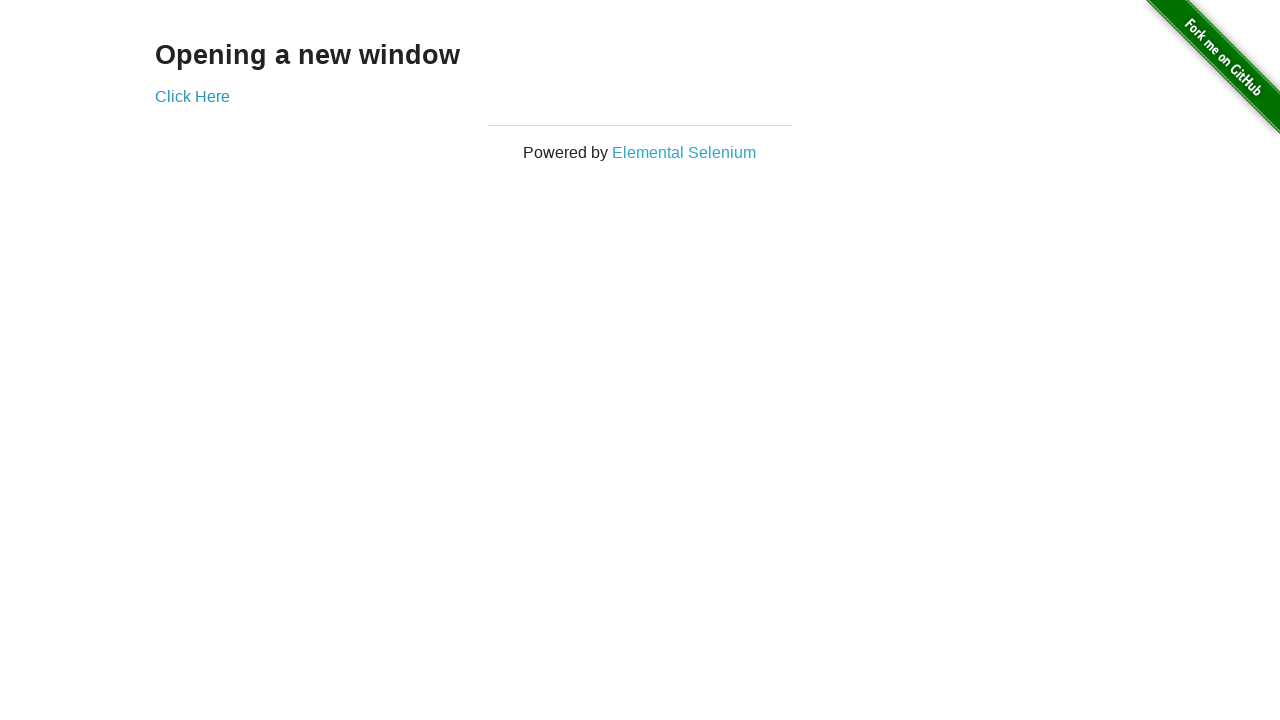

Retrieved text from original window heading: 'Opening a new window'
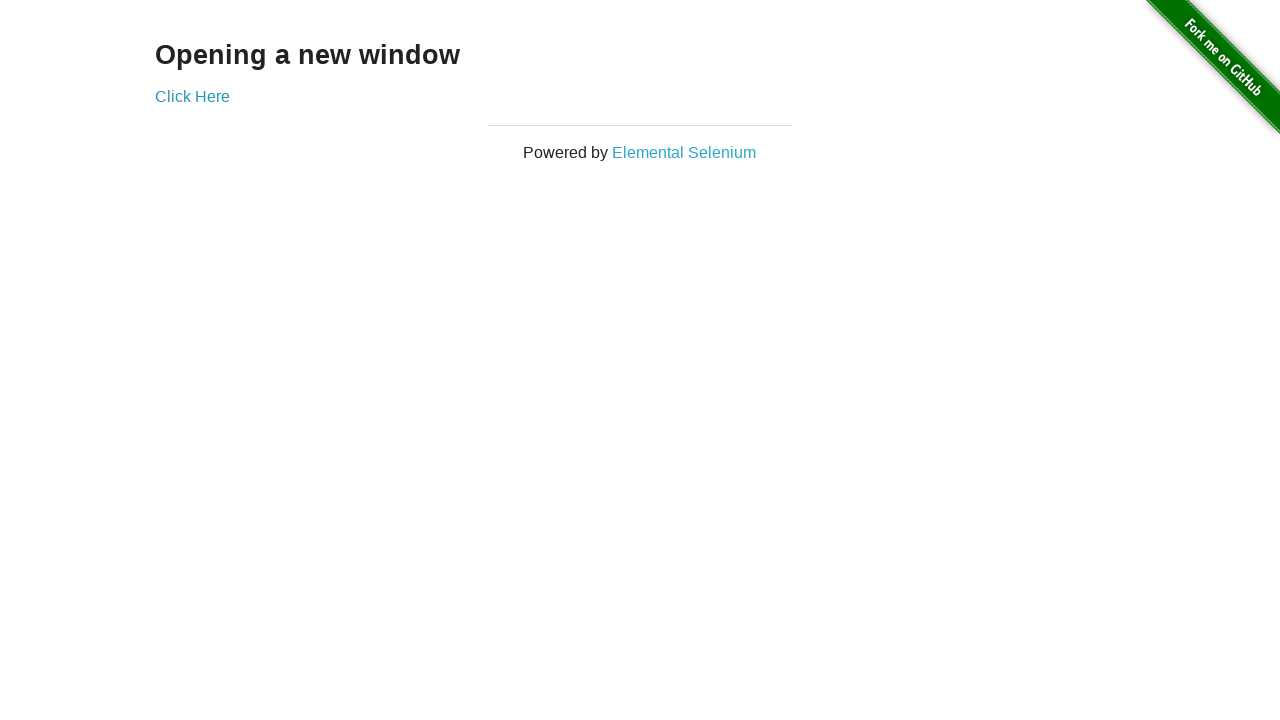

Verified original window is active and contains correct heading text 'Opening a new window'
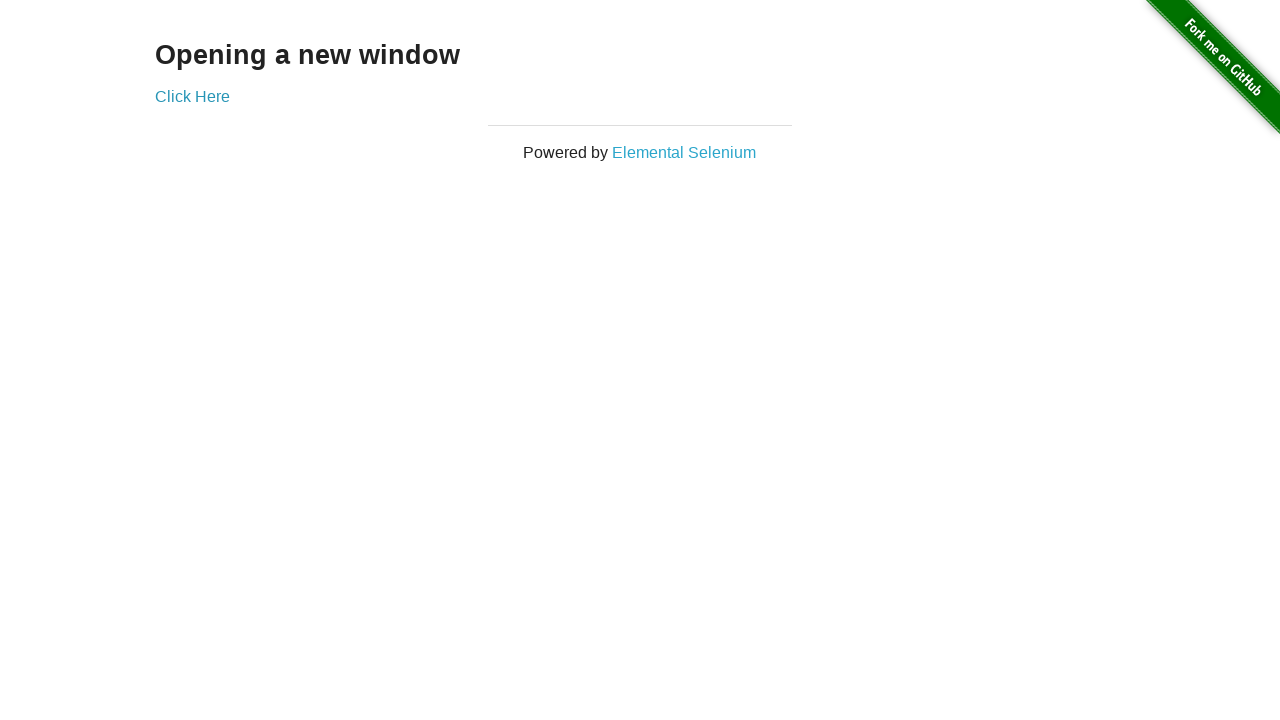

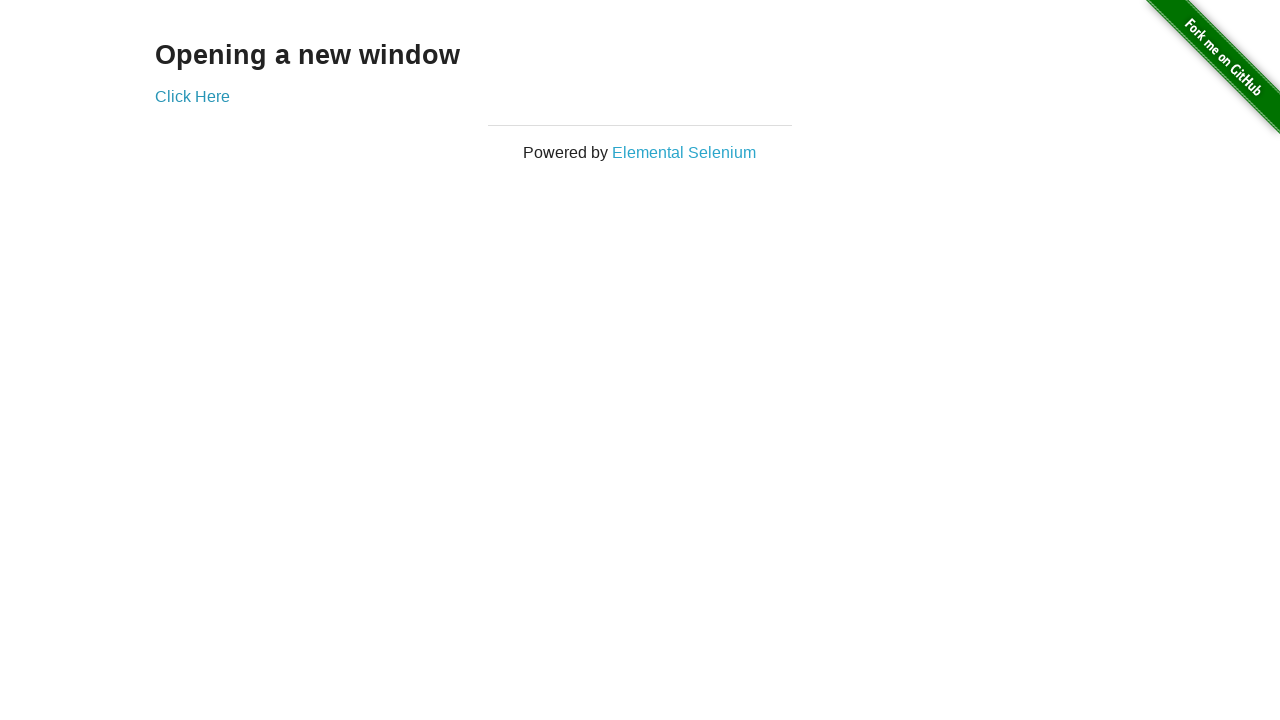